Tests checkbox functionality by verifying initial states, toggling checkboxes, and validating the changed states

Starting URL: https://the-internet.herokuapp.com/checkboxes

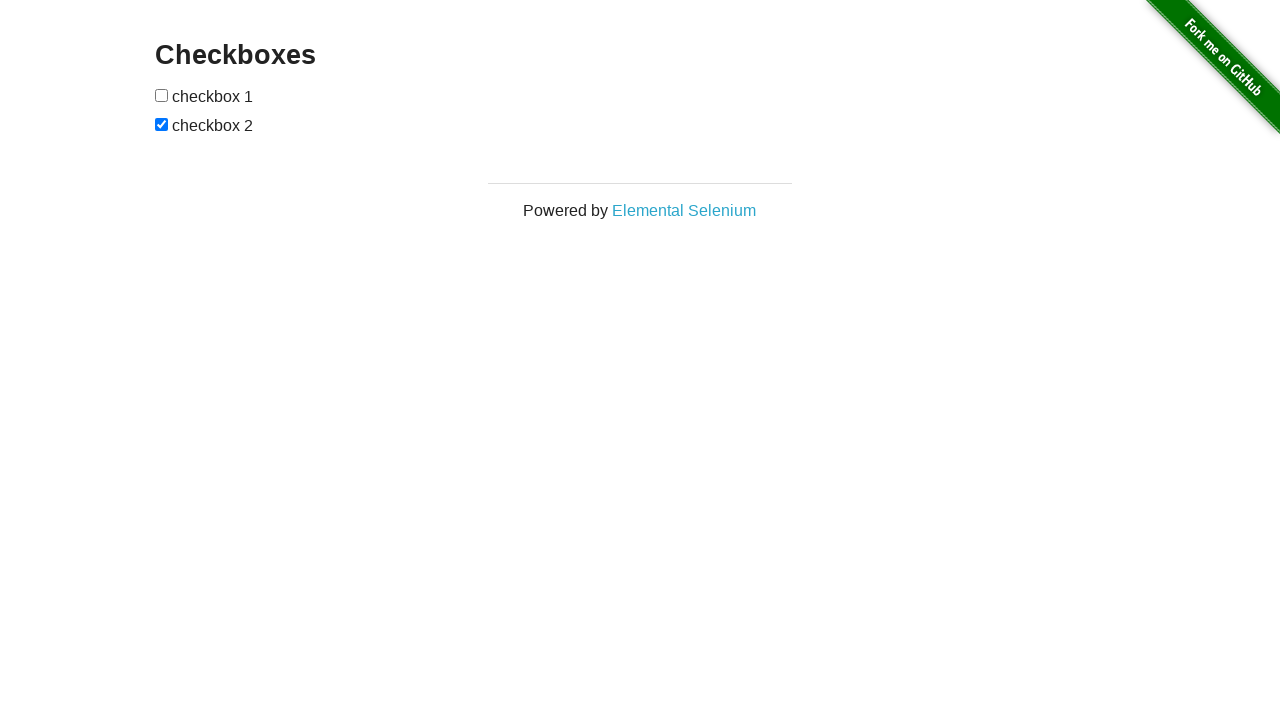

Located first checkbox element
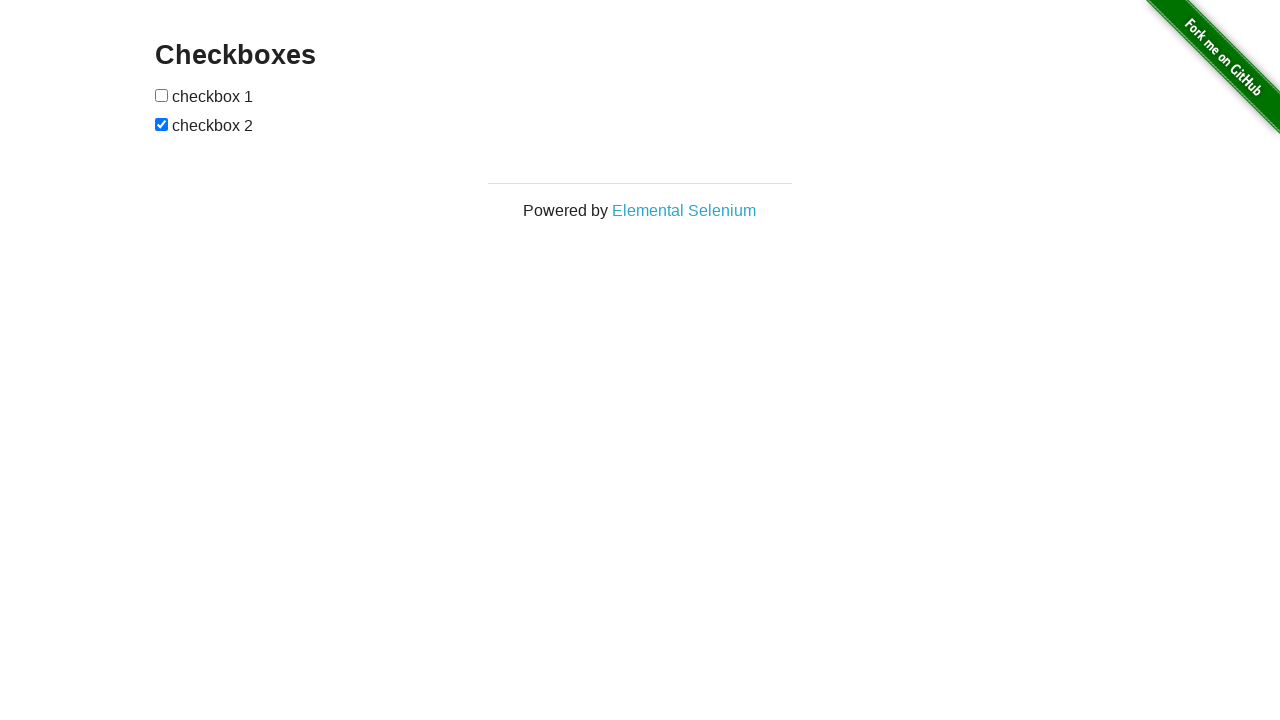

Located second checkbox element
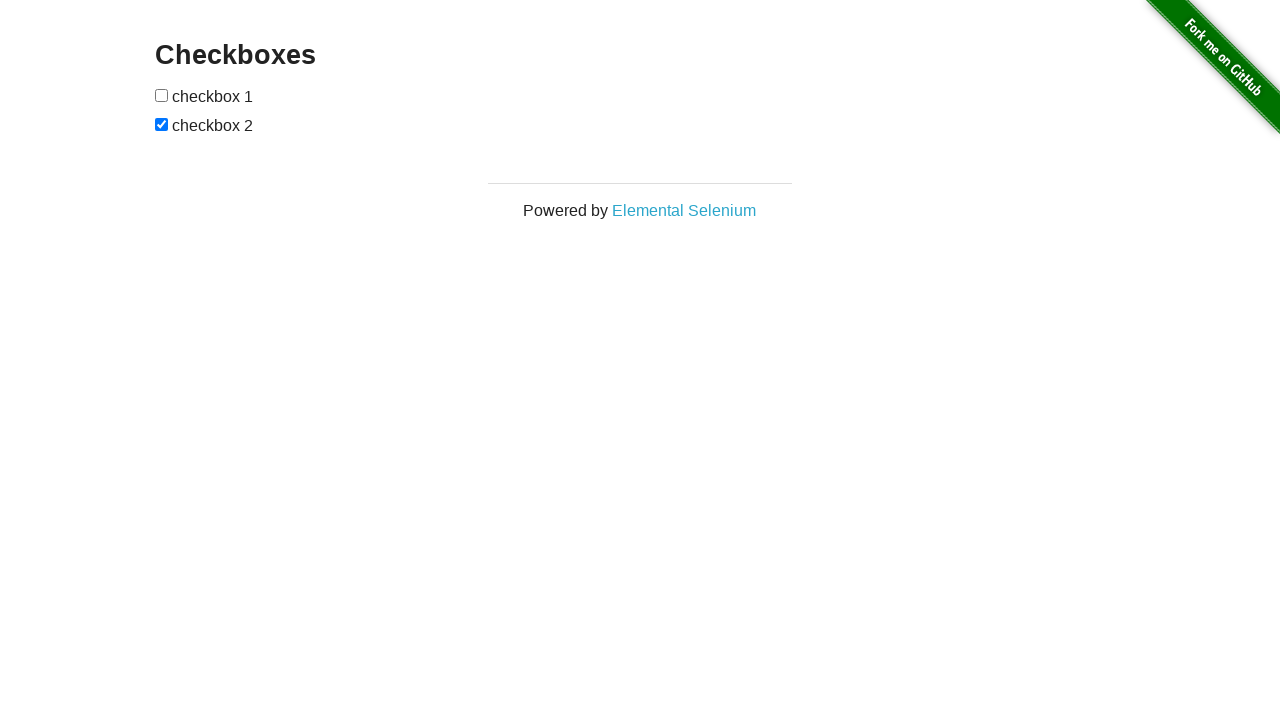

Verified checkbox1 is unchecked initially
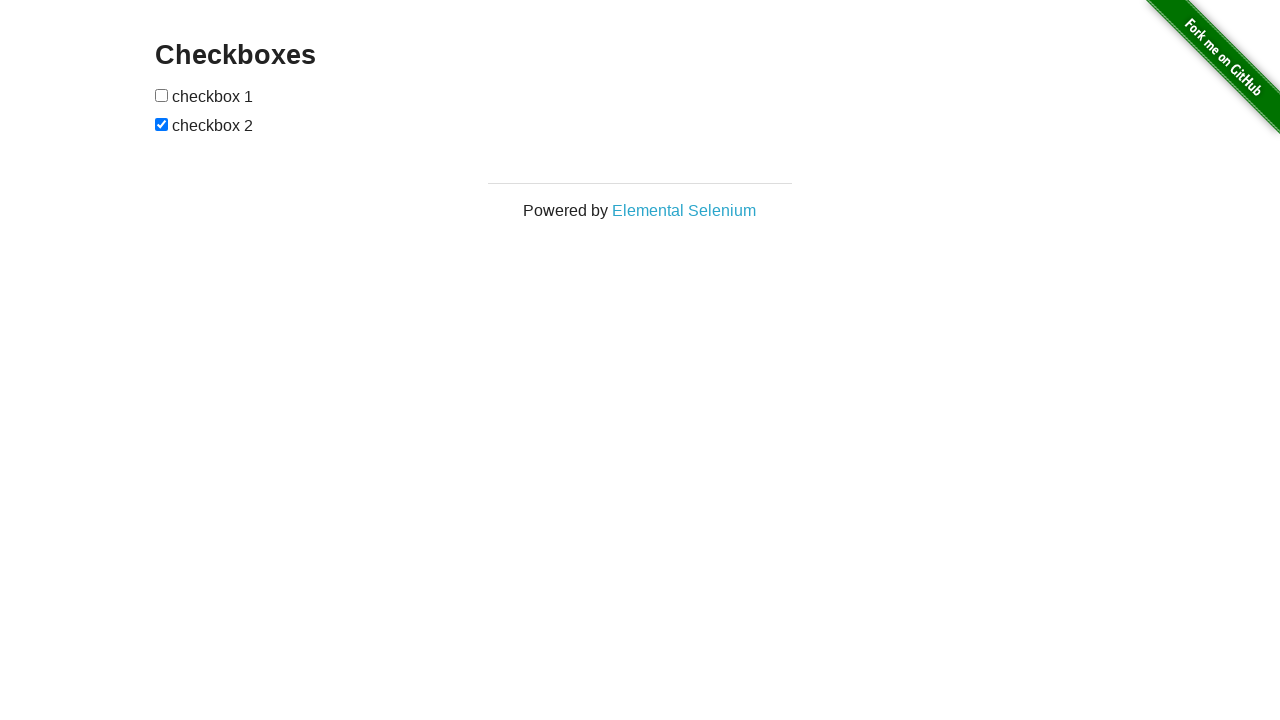

Verified checkbox2 is checked initially
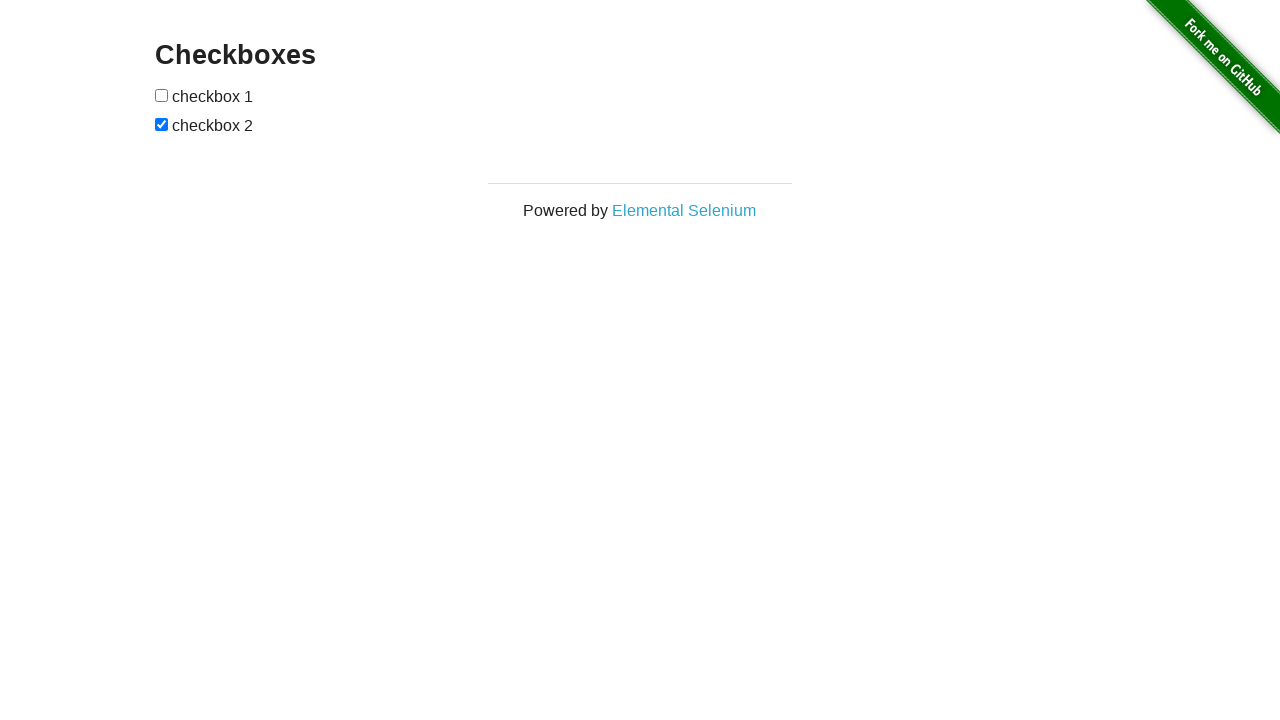

Clicked checkbox1 to toggle it to checked state at (162, 95) on (//input[@type='checkbox'])[1]
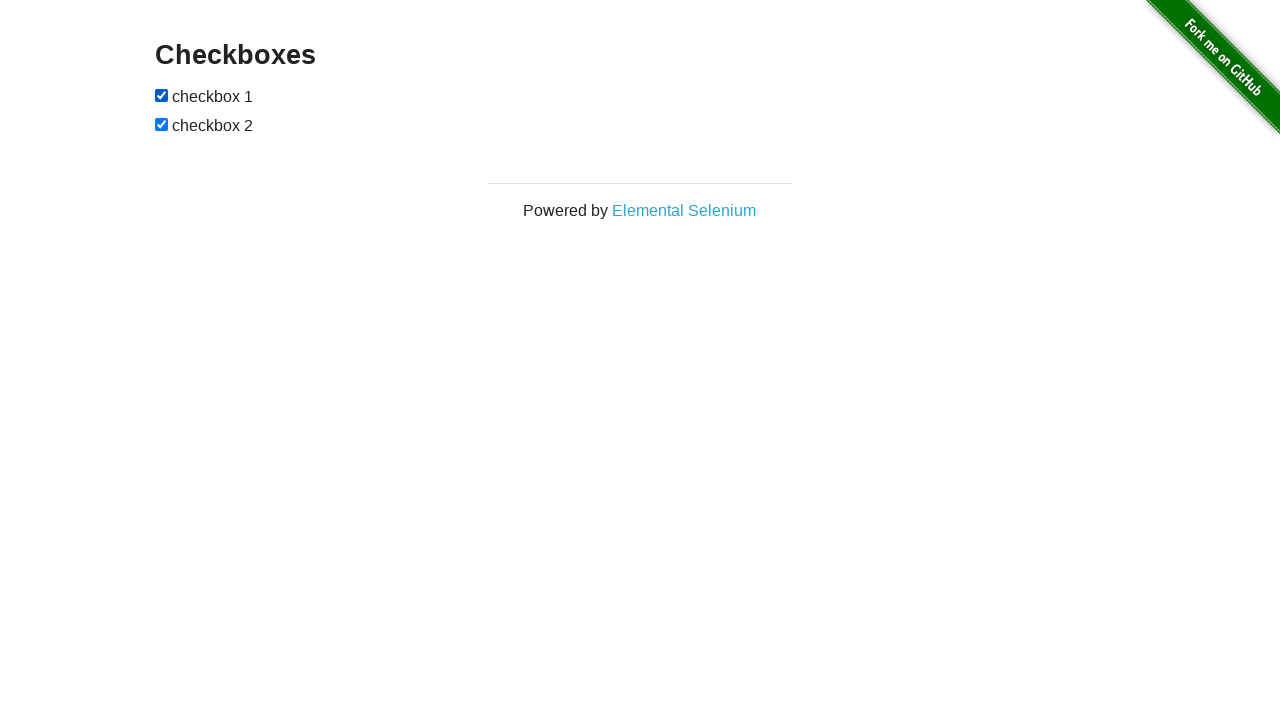

Clicked checkbox2 to toggle it to unchecked state at (162, 124) on (//input[@type='checkbox'])[2]
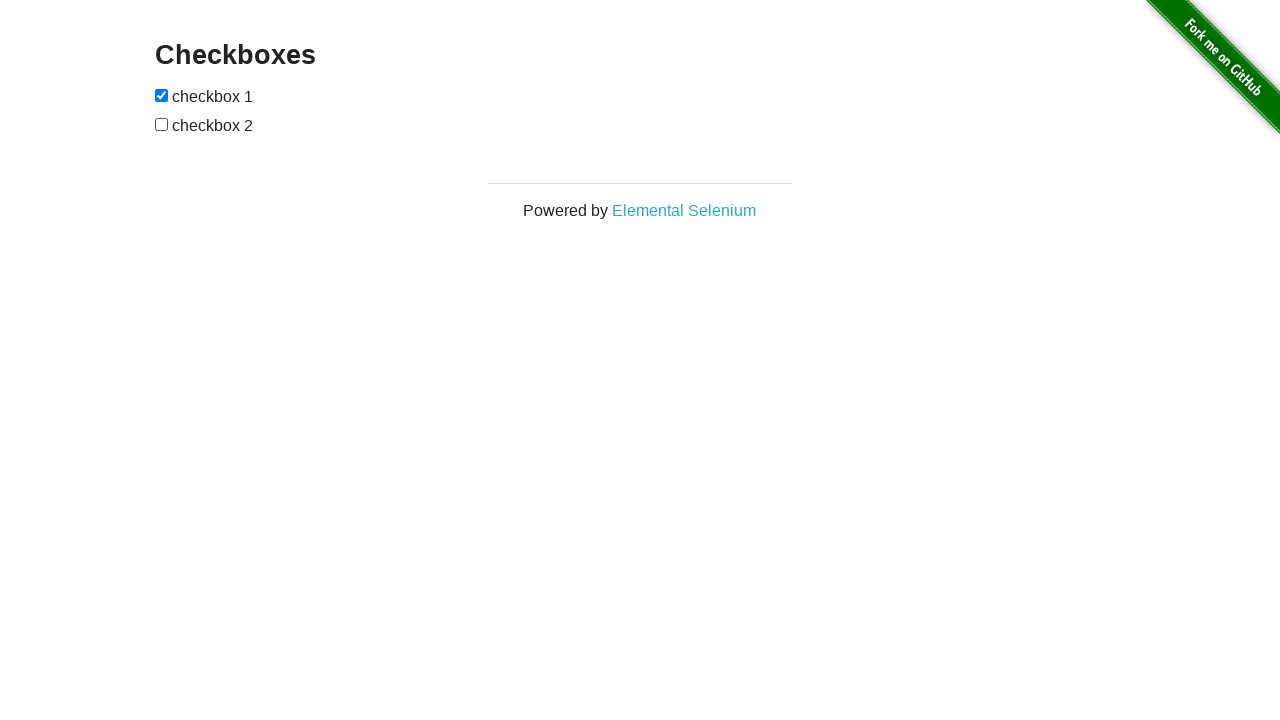

Verified checkbox1 is now checked after toggle
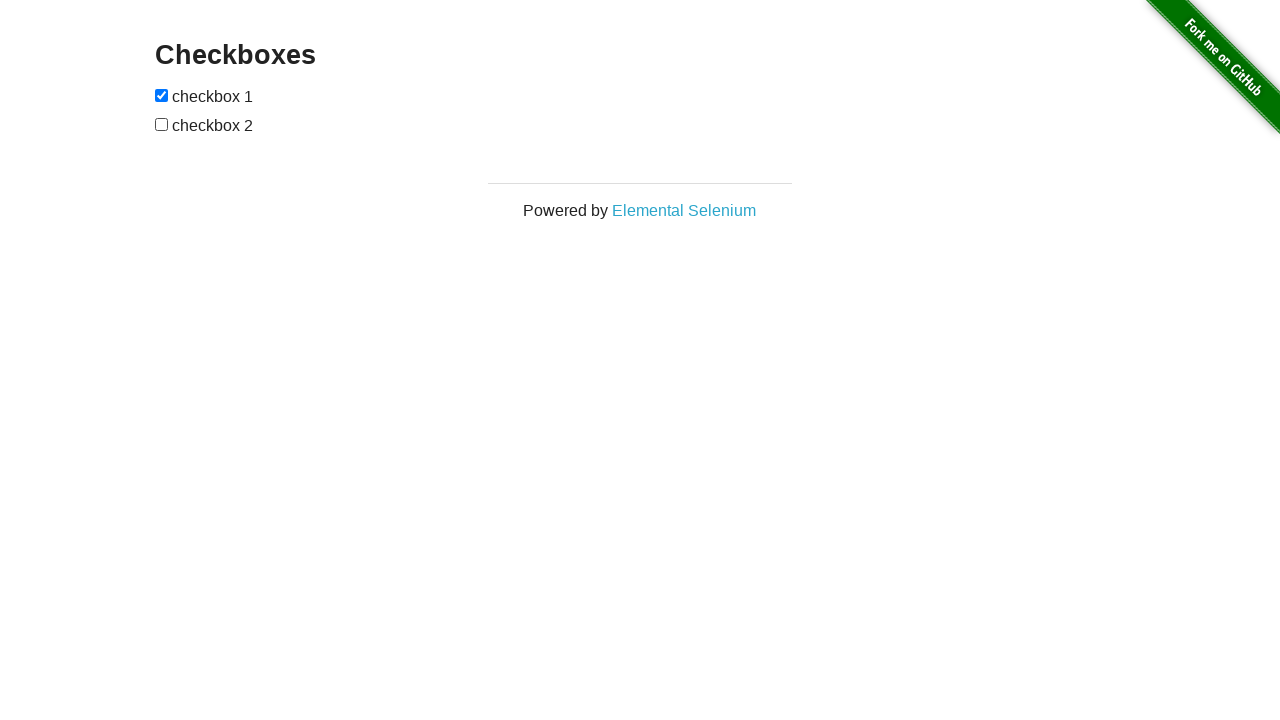

Verified checkbox2 is now unchecked after toggle
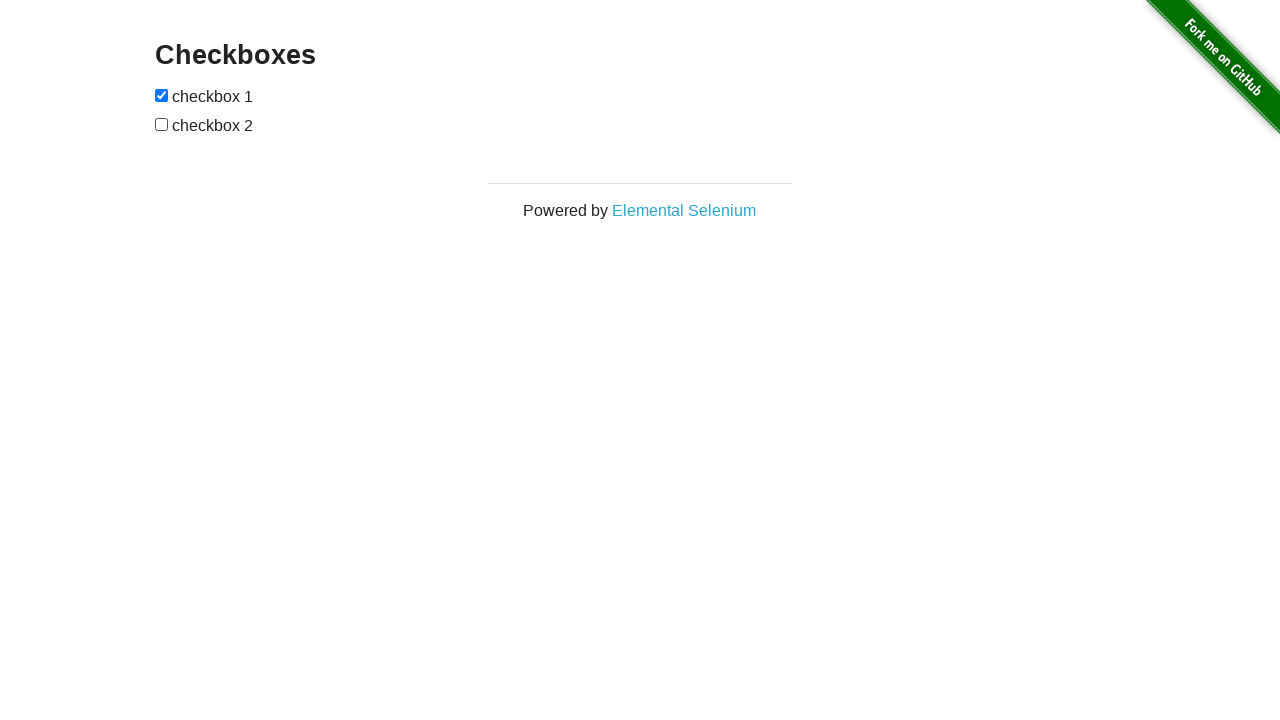

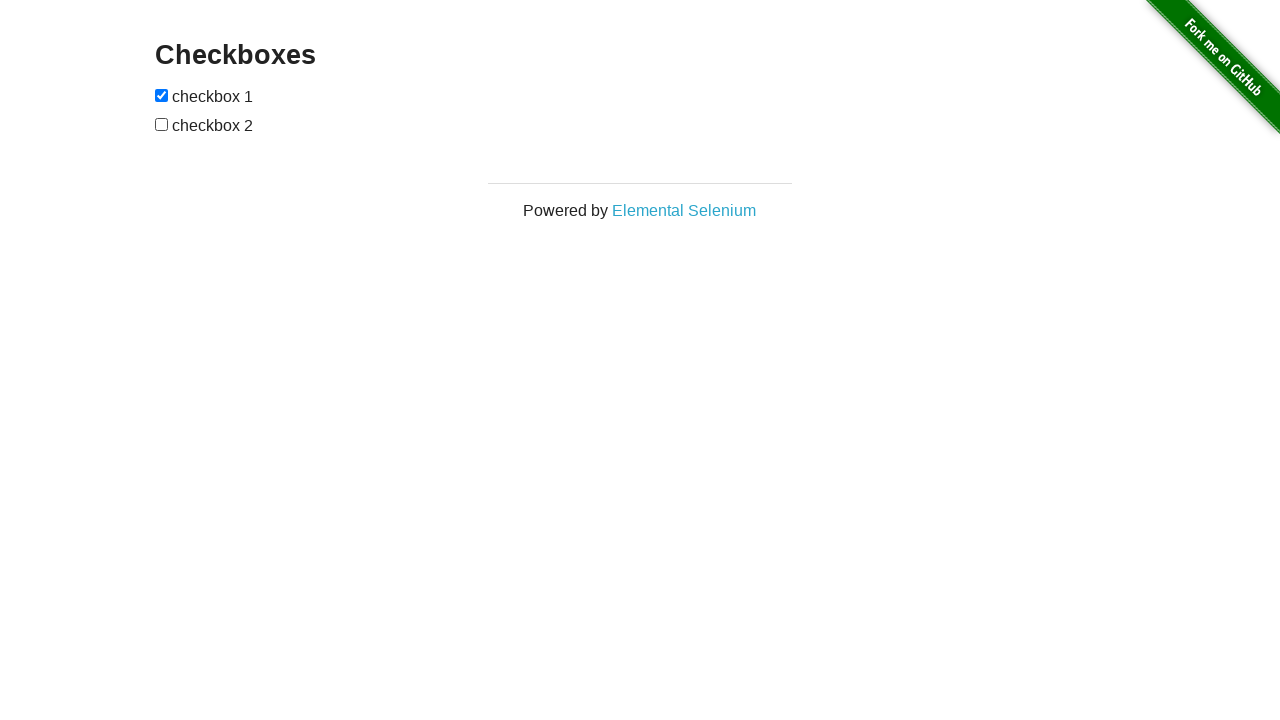